Tests that a todo item is removed when edited to an empty string

Starting URL: https://demo.playwright.dev/todomvc

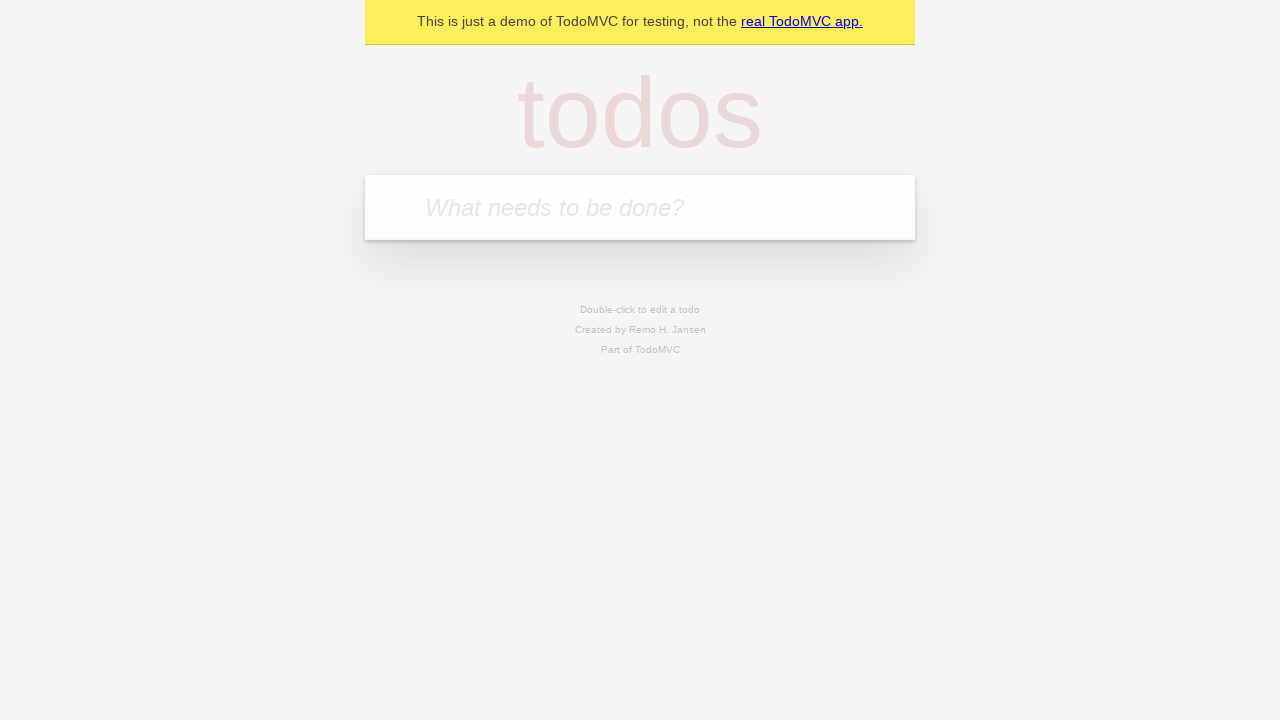

Filled todo input with 'buy some cheese' on internal:attr=[placeholder="What needs to be done?"i]
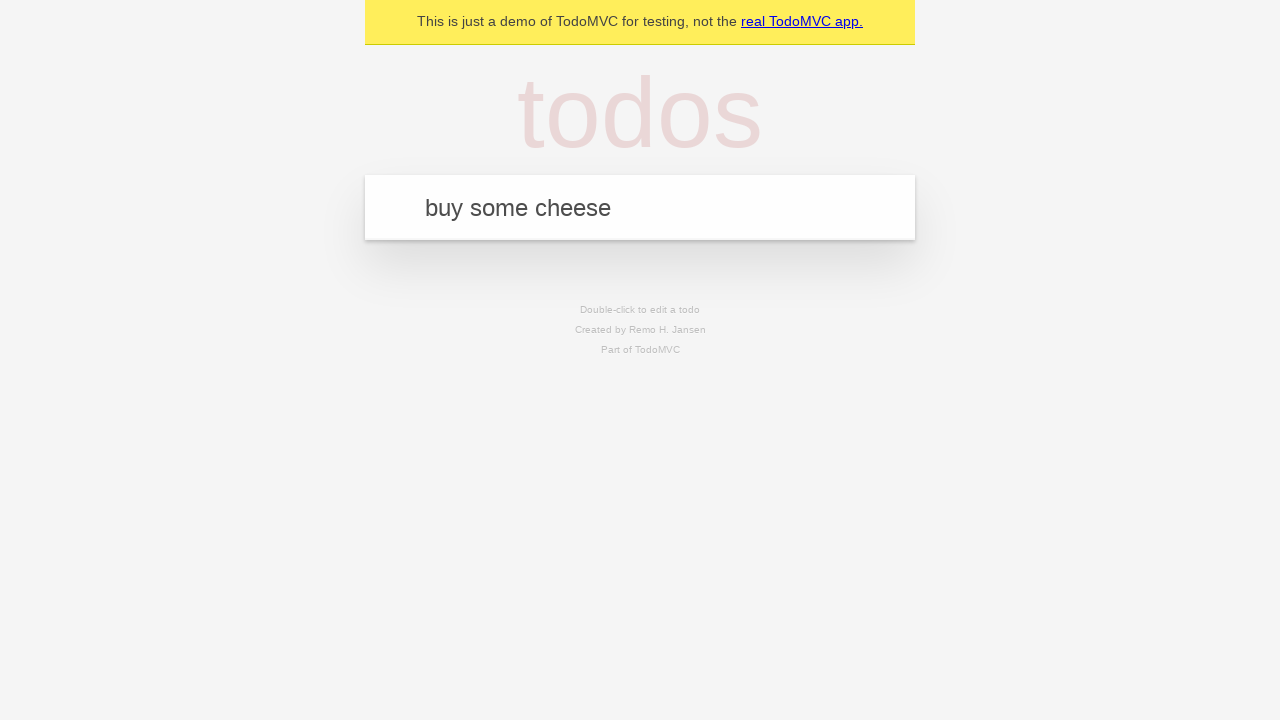

Pressed Enter to add first todo on internal:attr=[placeholder="What needs to be done?"i]
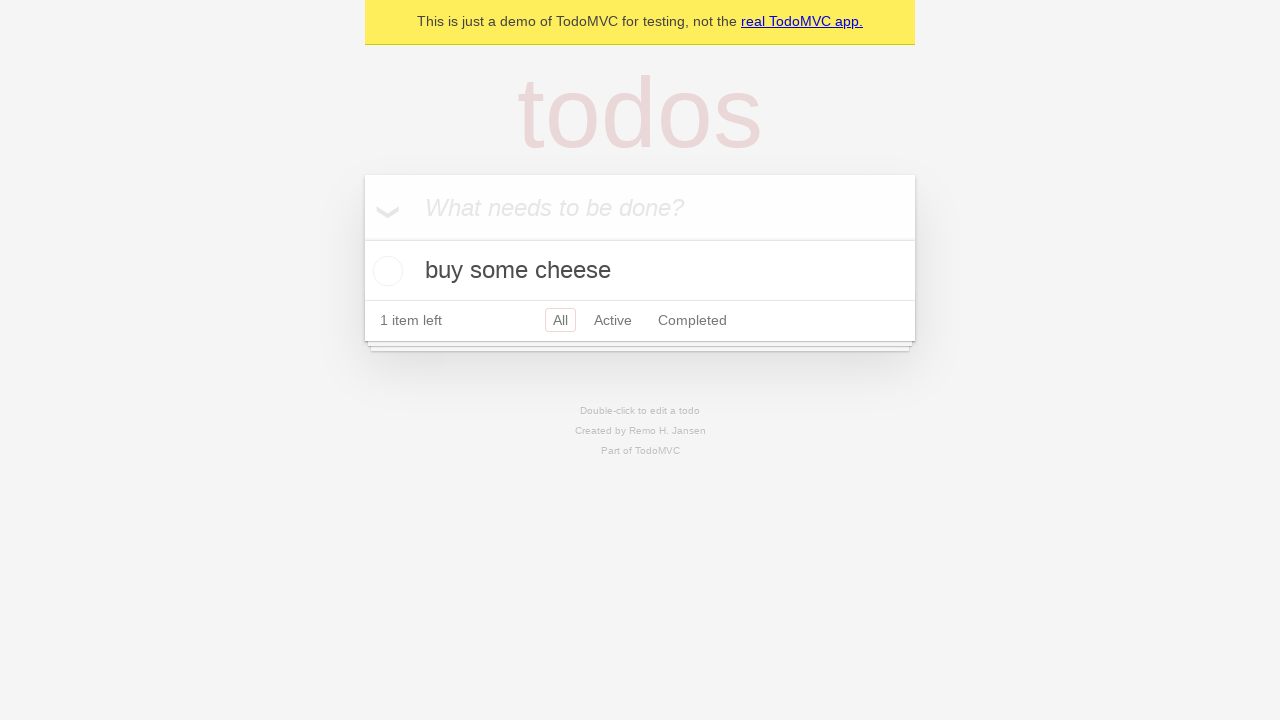

Filled todo input with 'feed the cat' on internal:attr=[placeholder="What needs to be done?"i]
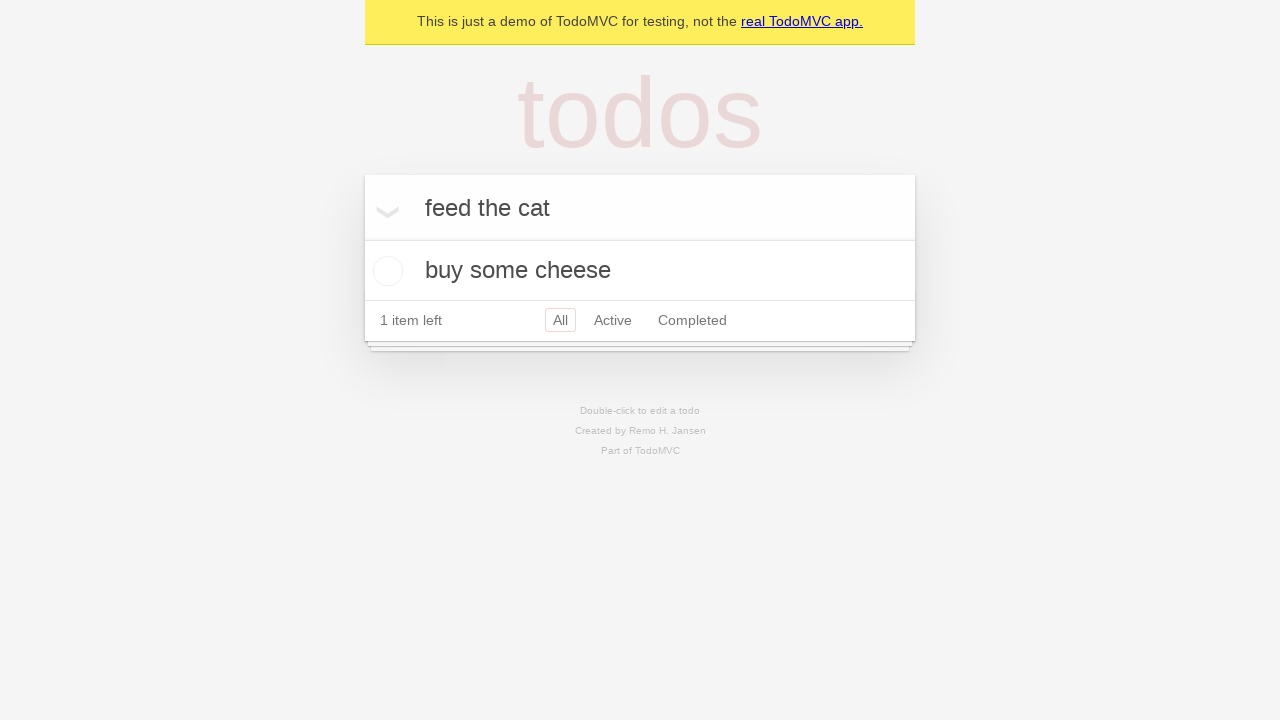

Pressed Enter to add second todo on internal:attr=[placeholder="What needs to be done?"i]
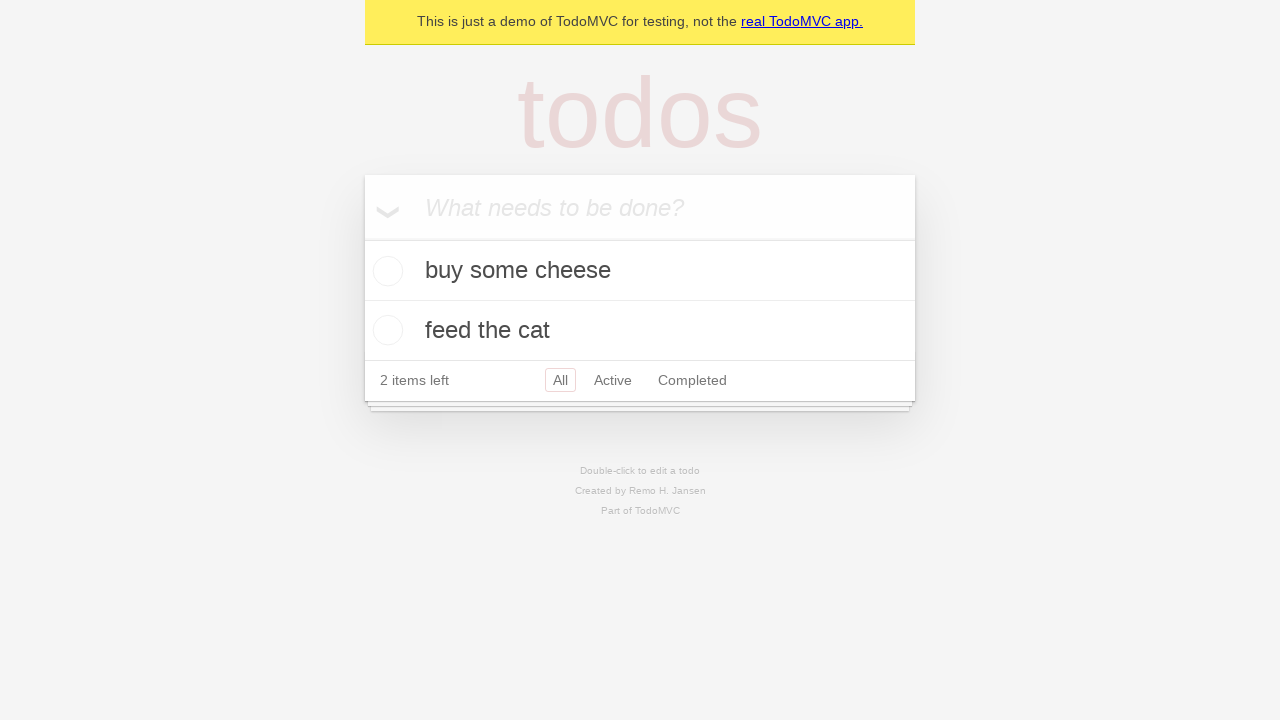

Filled todo input with 'book a doctors appointment' on internal:attr=[placeholder="What needs to be done?"i]
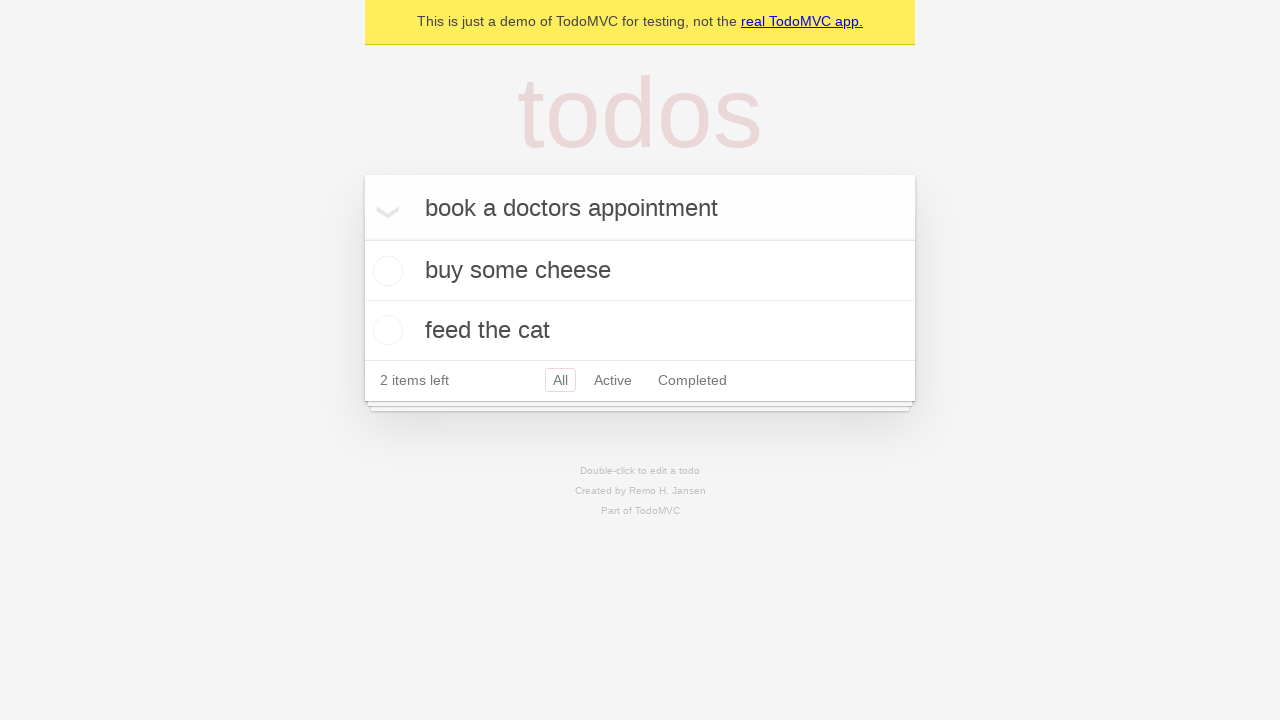

Pressed Enter to add third todo on internal:attr=[placeholder="What needs to be done?"i]
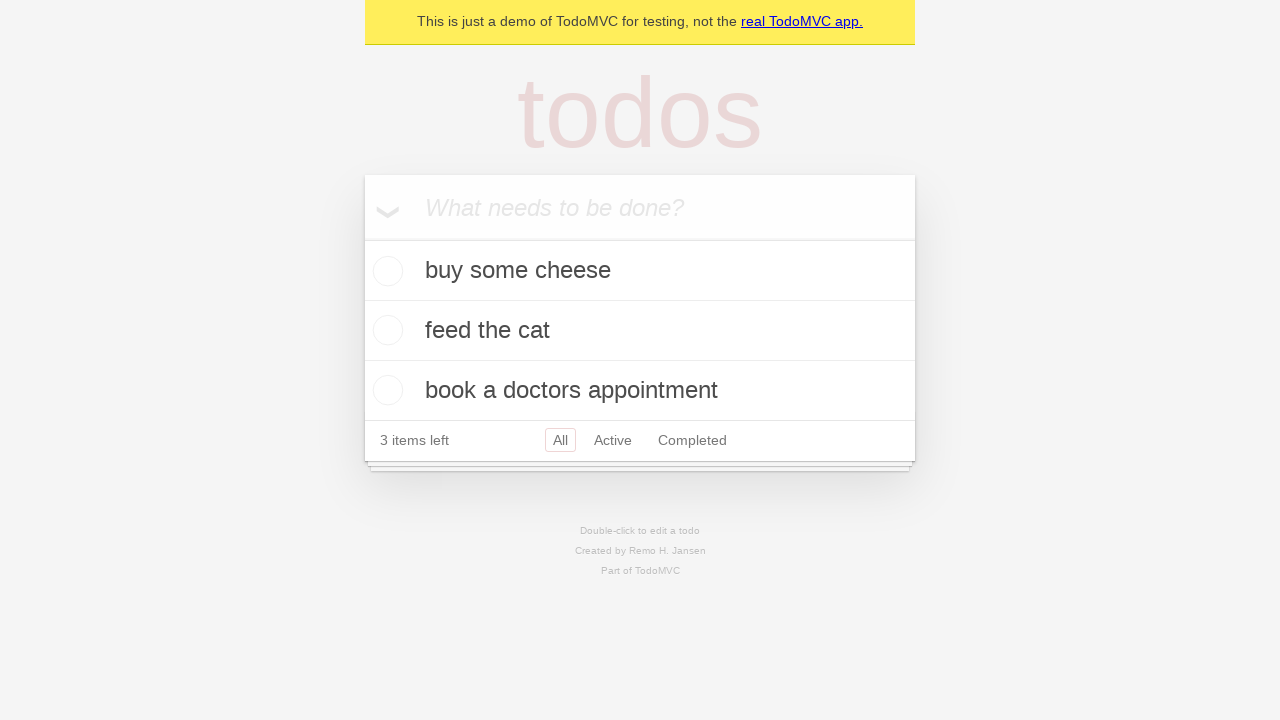

Double-clicked second todo item to enter edit mode at (640, 331) on internal:testid=[data-testid="todo-item"s] >> nth=1
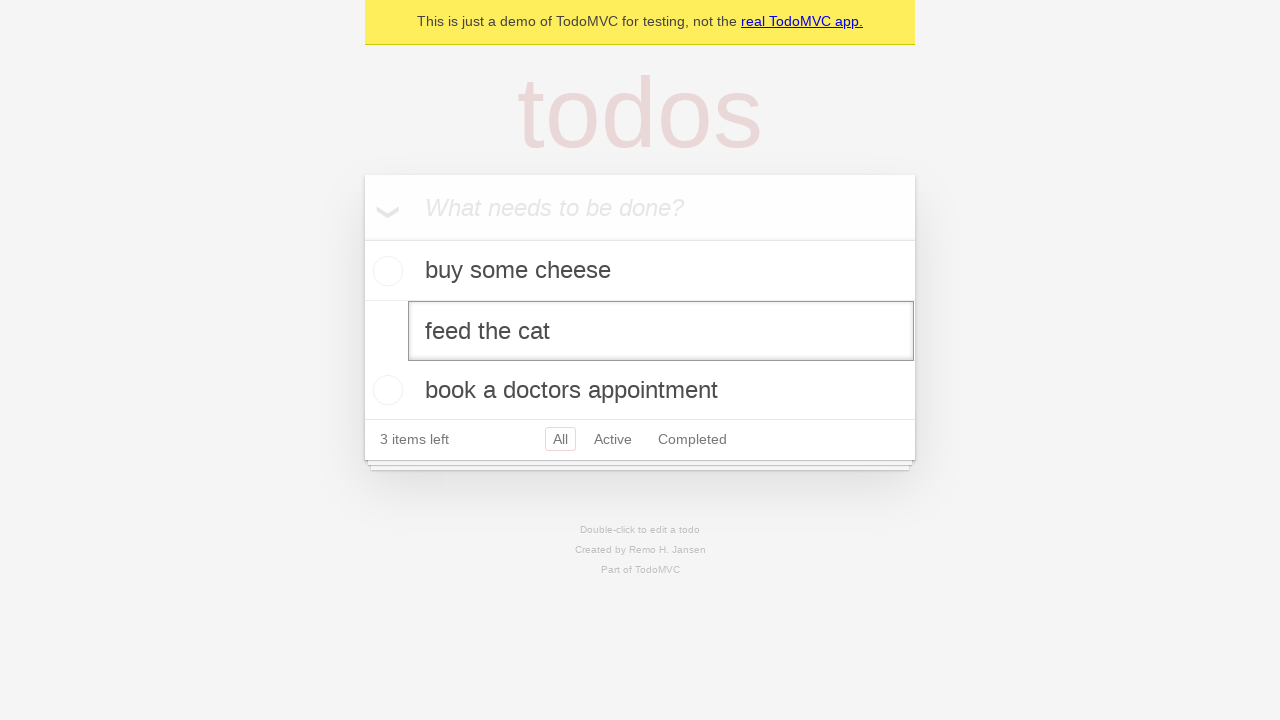

Cleared the edit field by filling with empty string on internal:testid=[data-testid="todo-item"s] >> nth=1 >> internal:role=textbox[nam
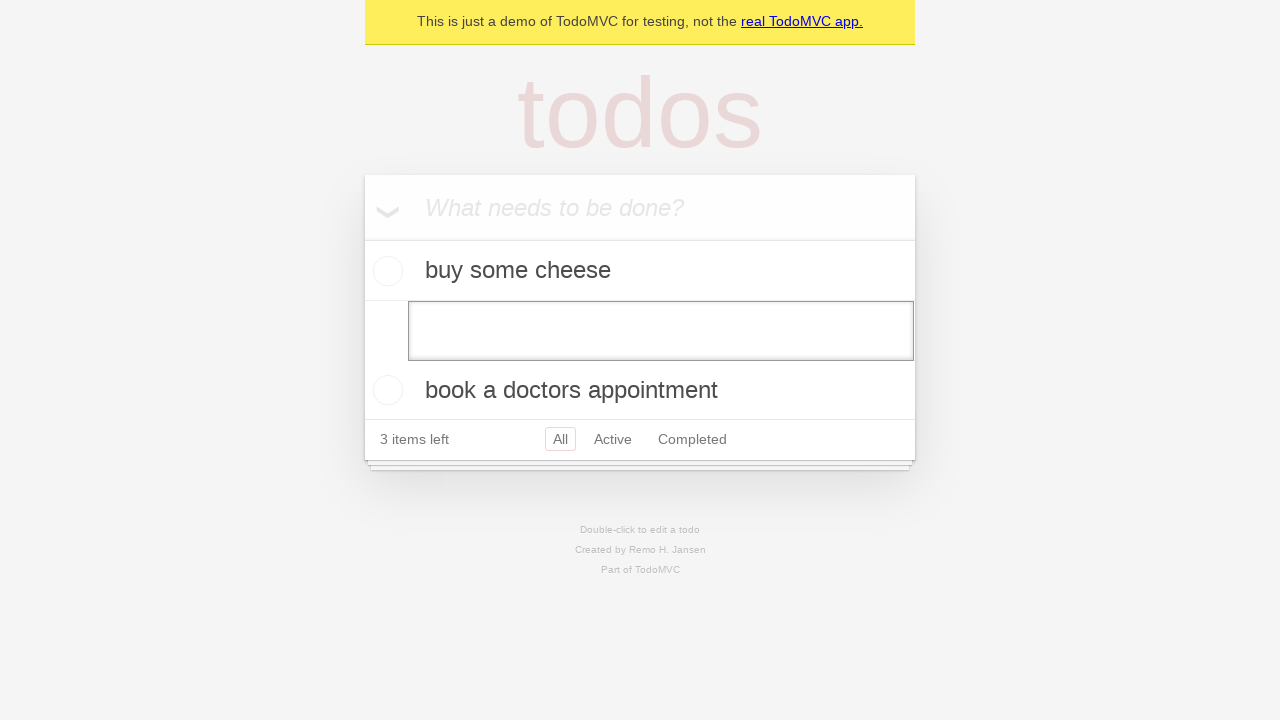

Pressed Enter to confirm empty edit, removing the todo item on internal:testid=[data-testid="todo-item"s] >> nth=1 >> internal:role=textbox[nam
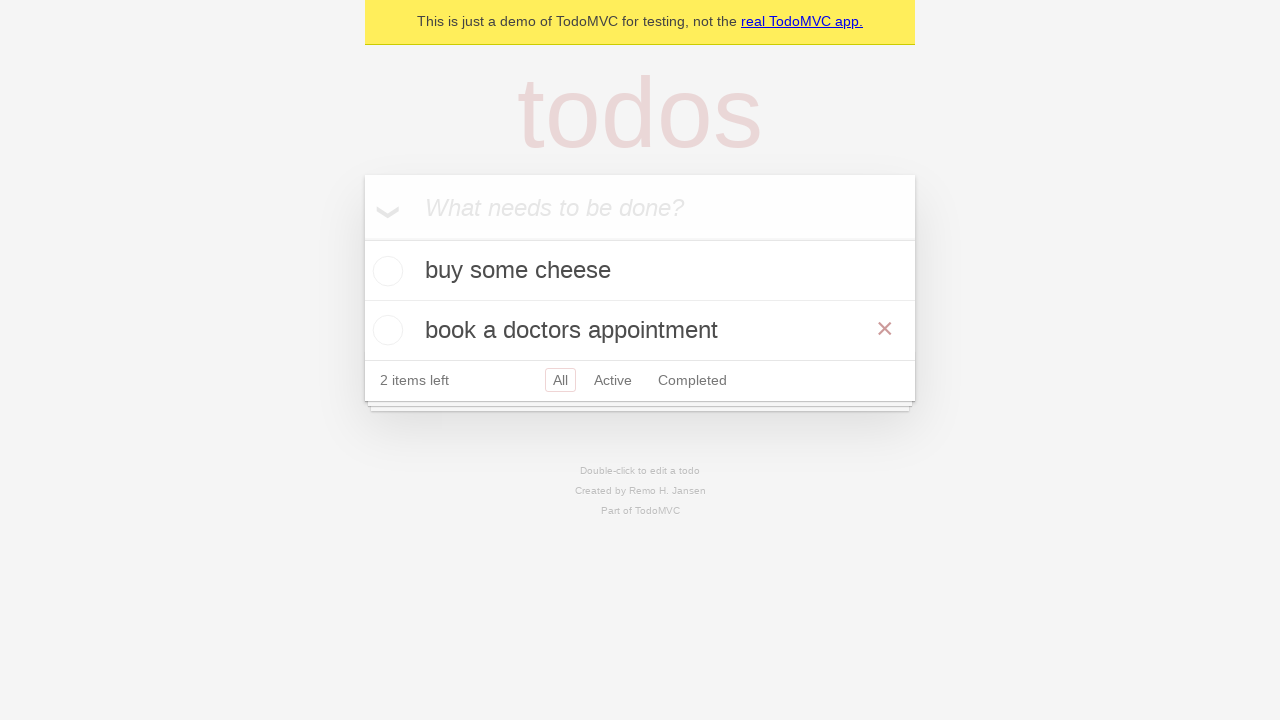

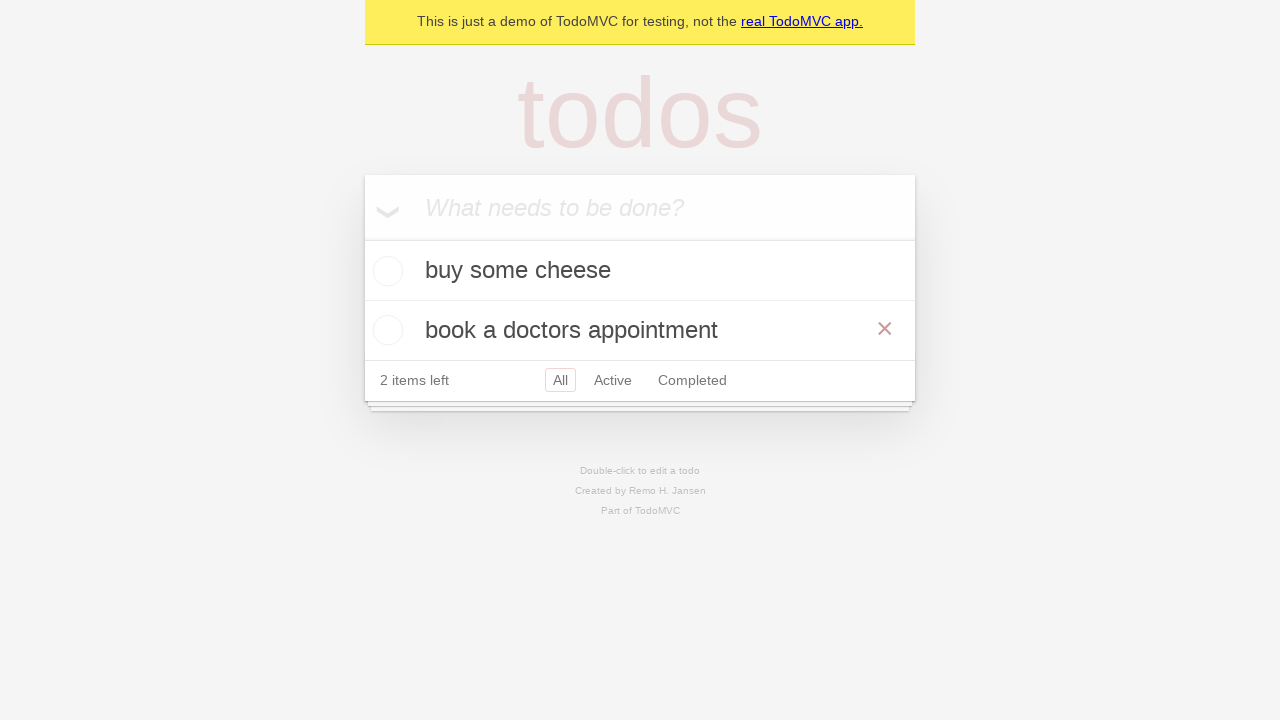